Tests dynamic loading functionality using helper methods - clicks a button and verifies that a dynamically loaded h4 element becomes visible.

Starting URL: https://automationfc.github.io/dynamic-loading/

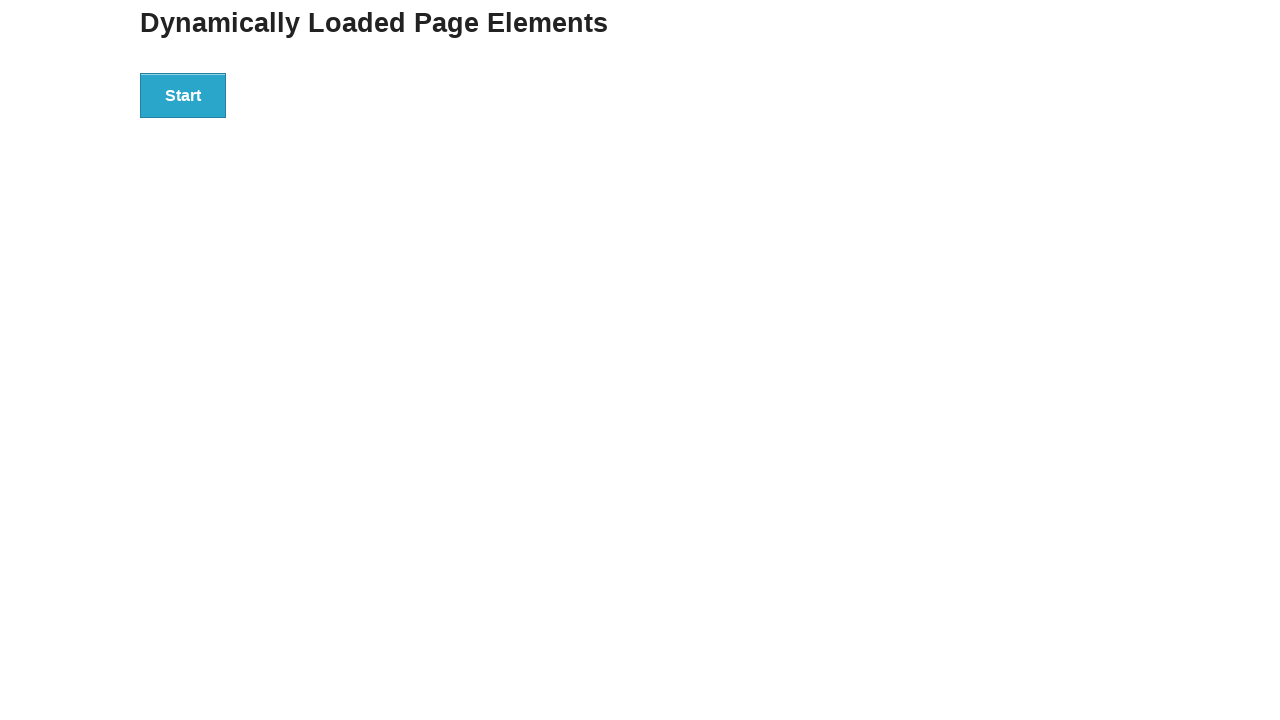

Waited for button to become visible
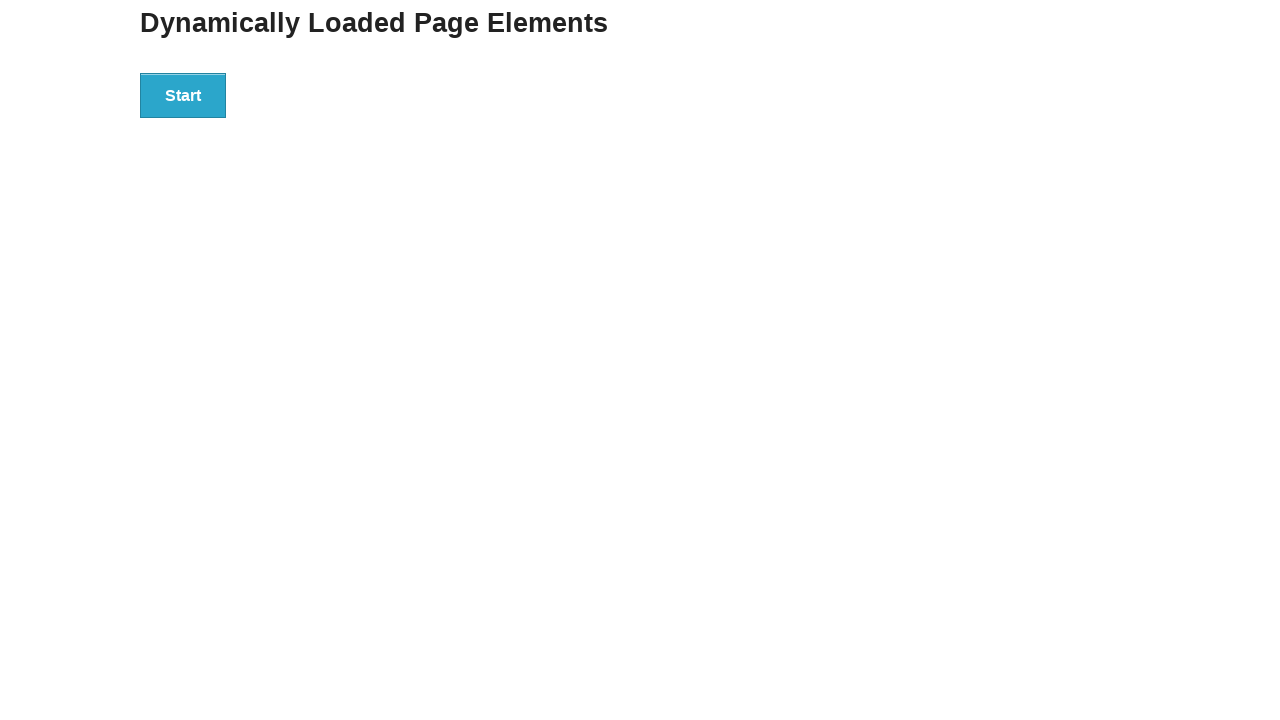

Clicked button to trigger dynamic loading at (183, 95) on xpath=//button
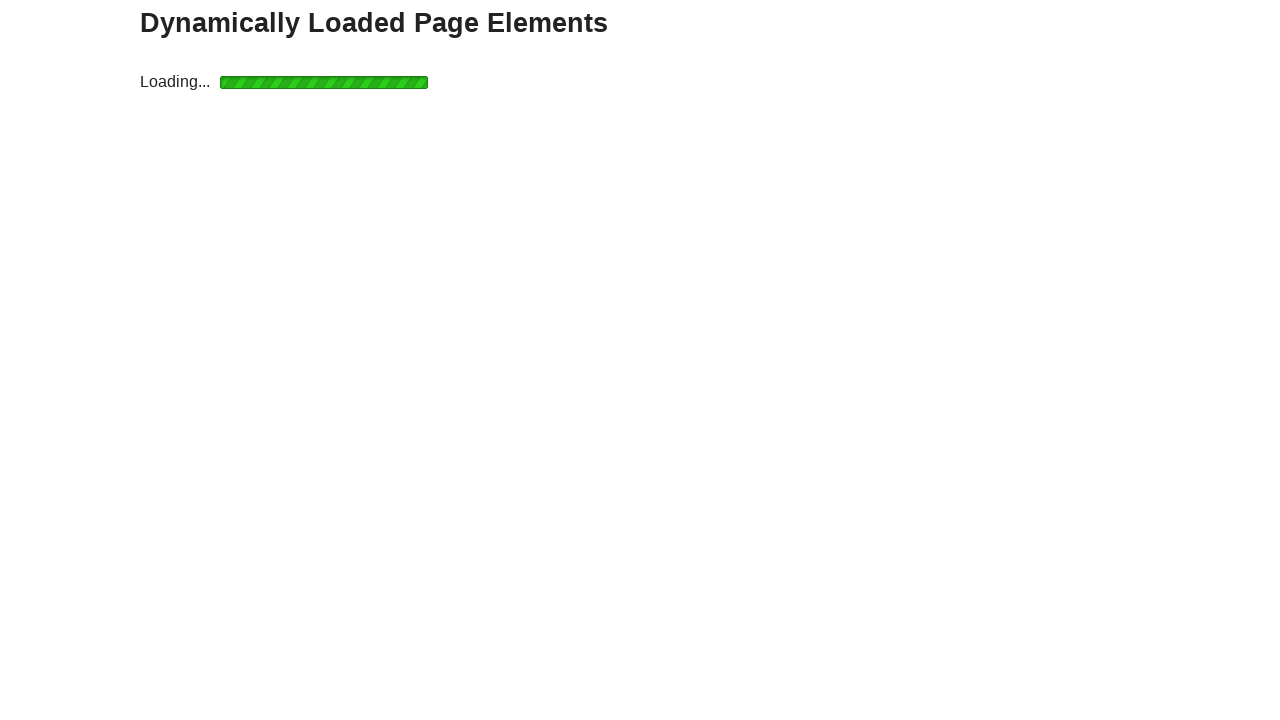

Waited for dynamically loaded h4 element to become visible
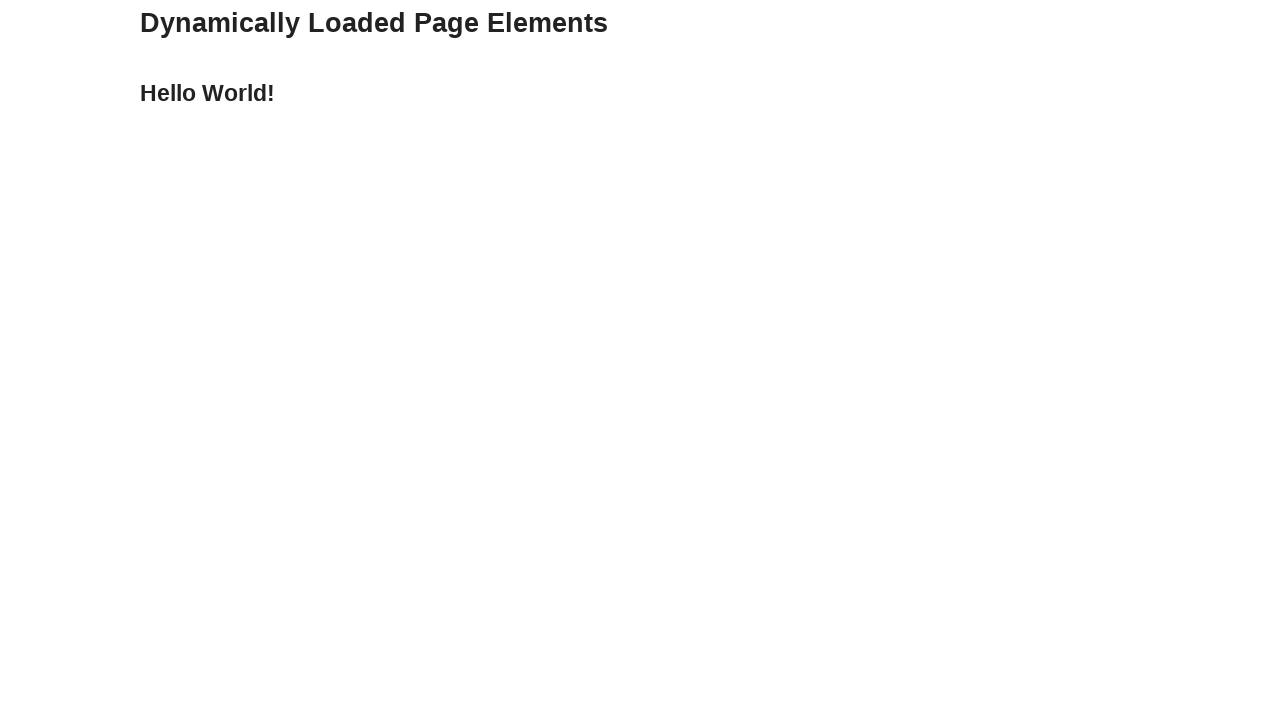

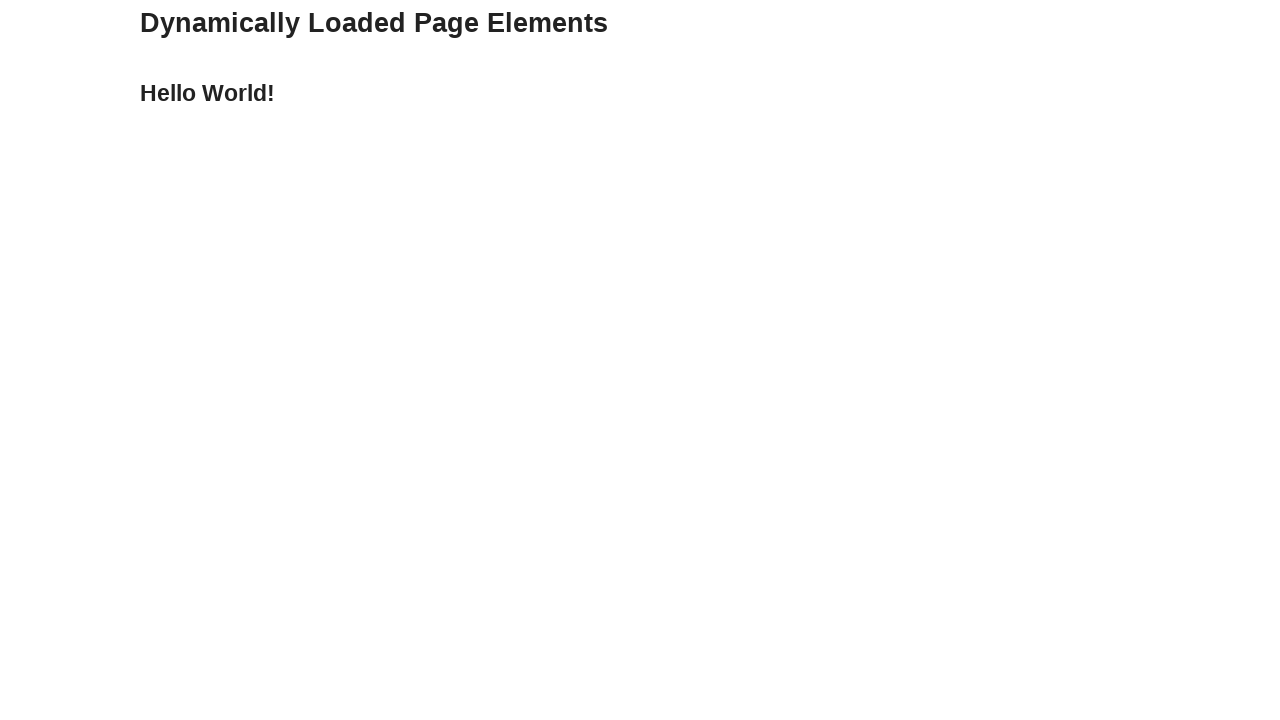